Tests that edits are cancelled when pressing Escape key

Starting URL: https://demo.playwright.dev/todomvc

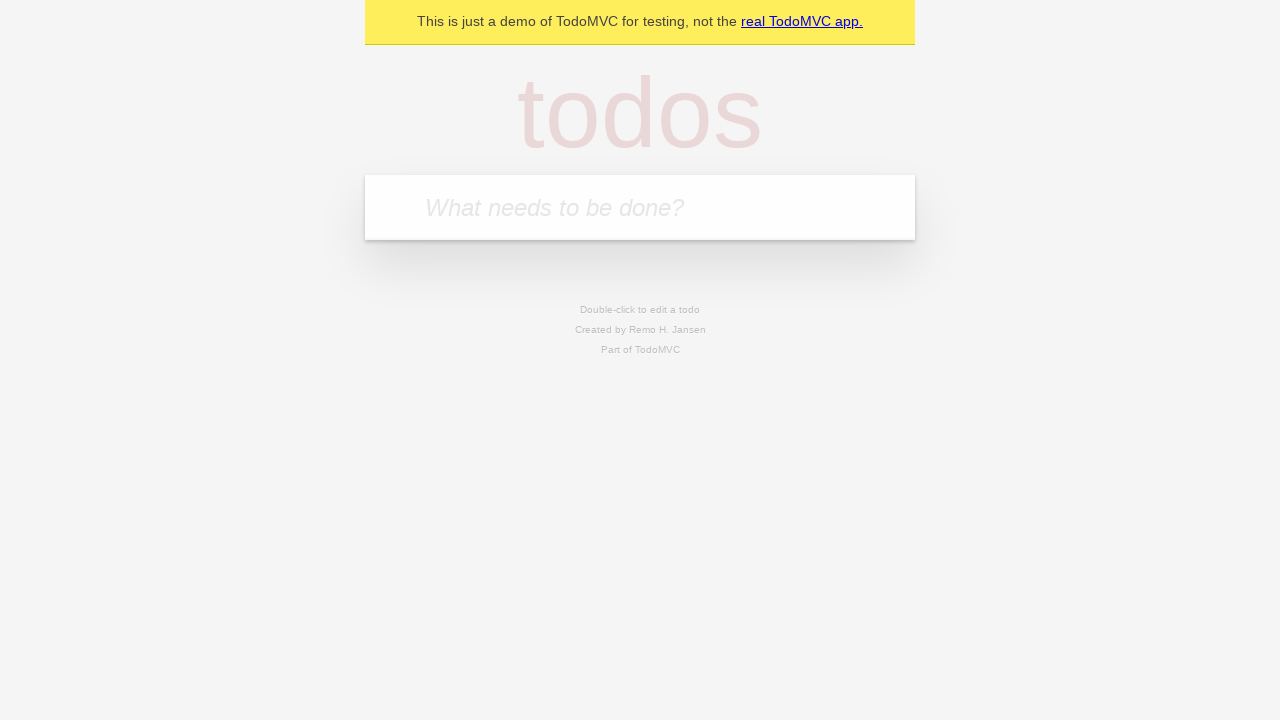

Filled first todo with 'buy some cheese' on internal:attr=[placeholder="What needs to be done?"i]
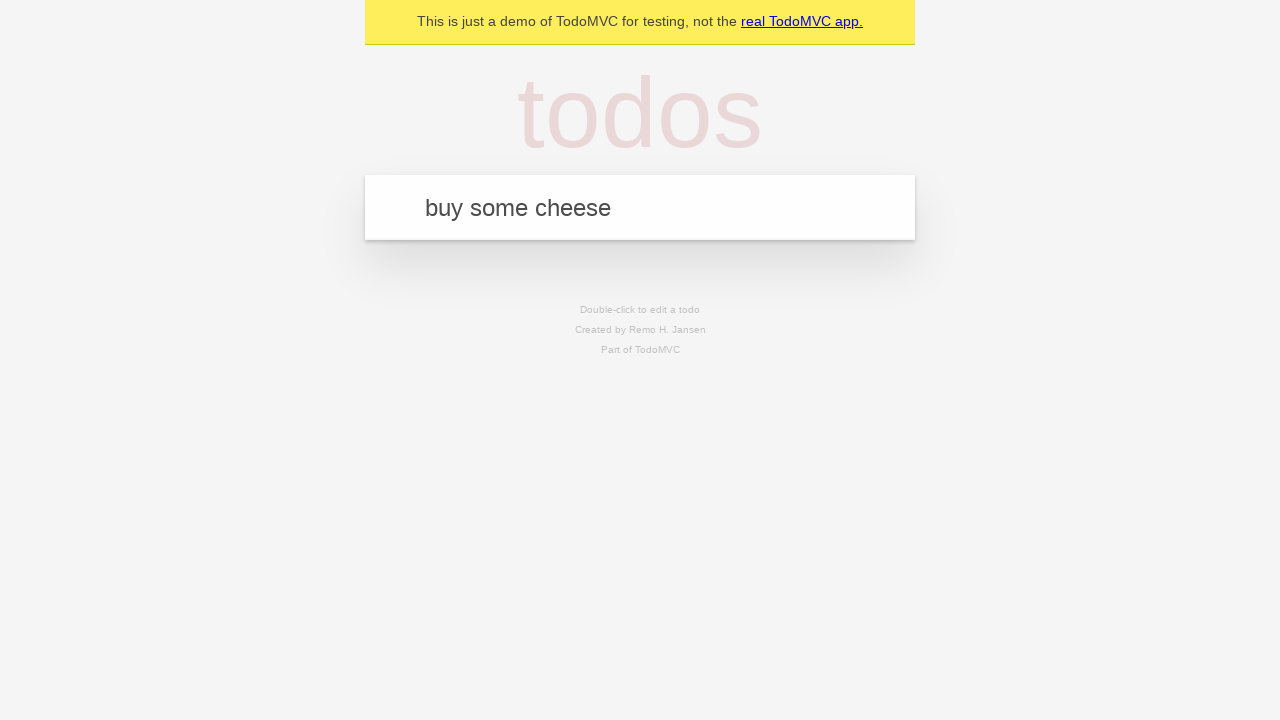

Pressed Enter to create first todo on internal:attr=[placeholder="What needs to be done?"i]
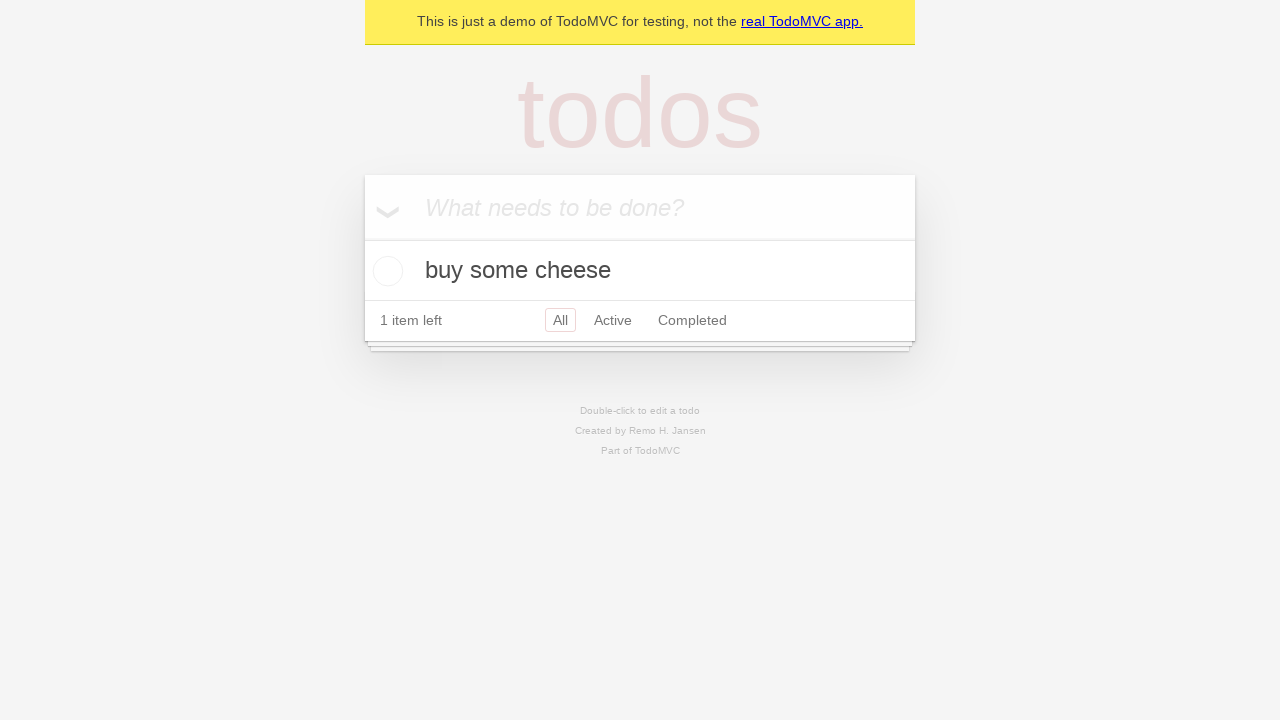

Filled second todo with 'feed the cat' on internal:attr=[placeholder="What needs to be done?"i]
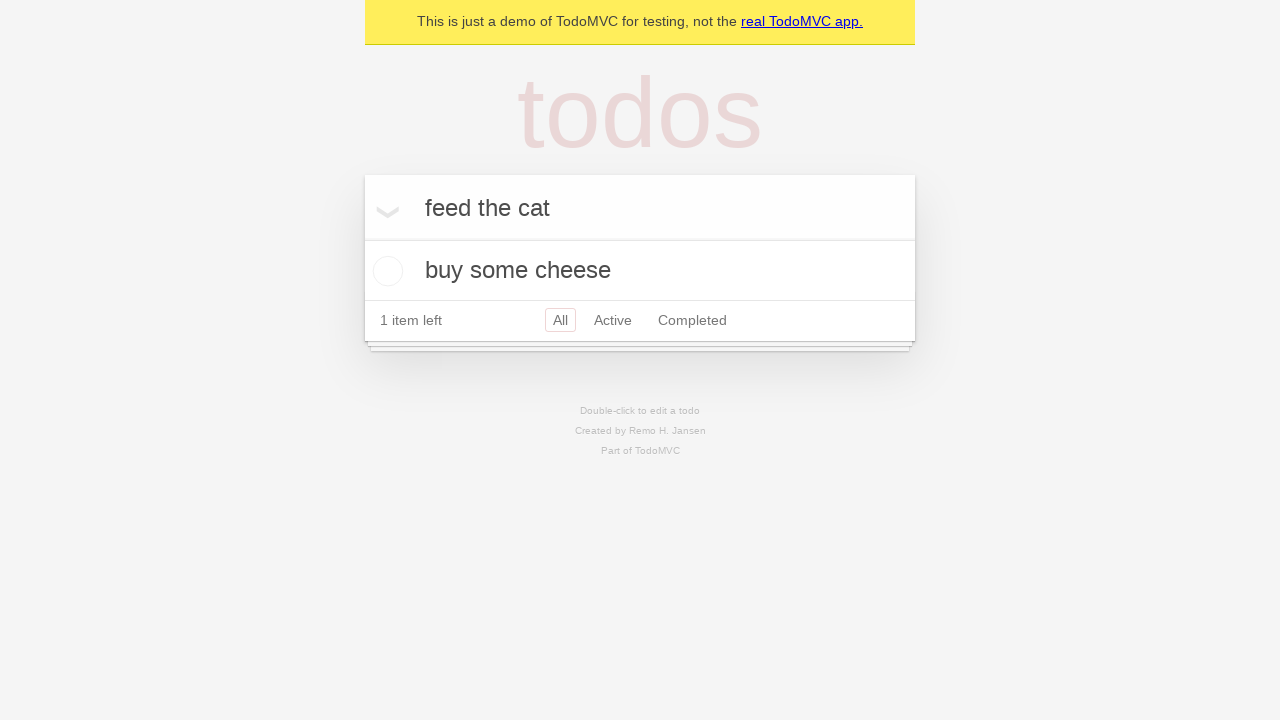

Pressed Enter to create second todo on internal:attr=[placeholder="What needs to be done?"i]
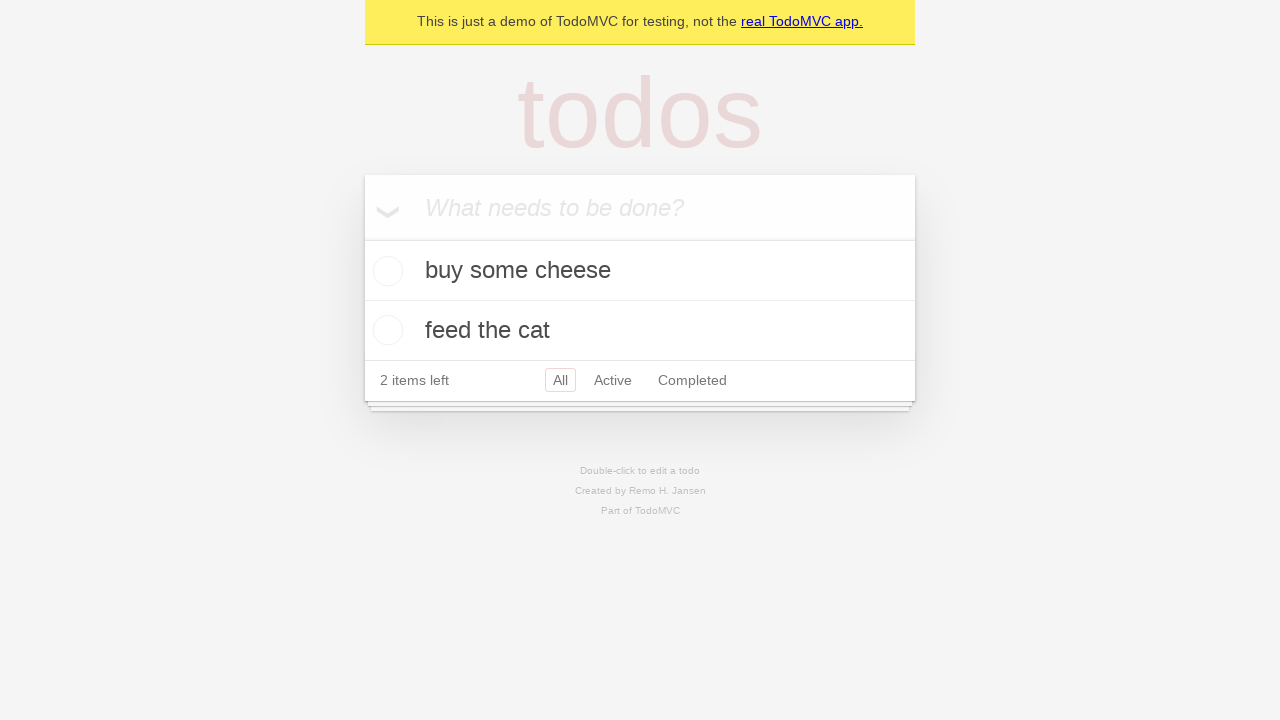

Filled third todo with 'book a doctors appointment' on internal:attr=[placeholder="What needs to be done?"i]
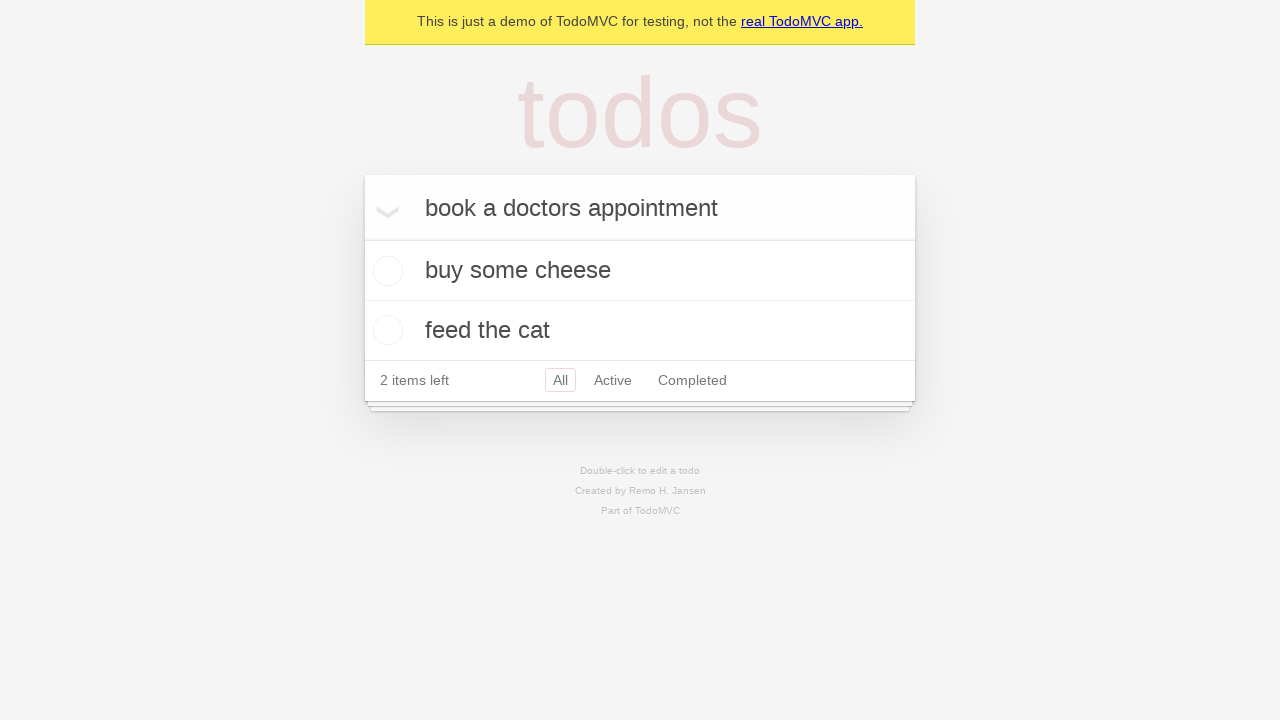

Pressed Enter to create third todo on internal:attr=[placeholder="What needs to be done?"i]
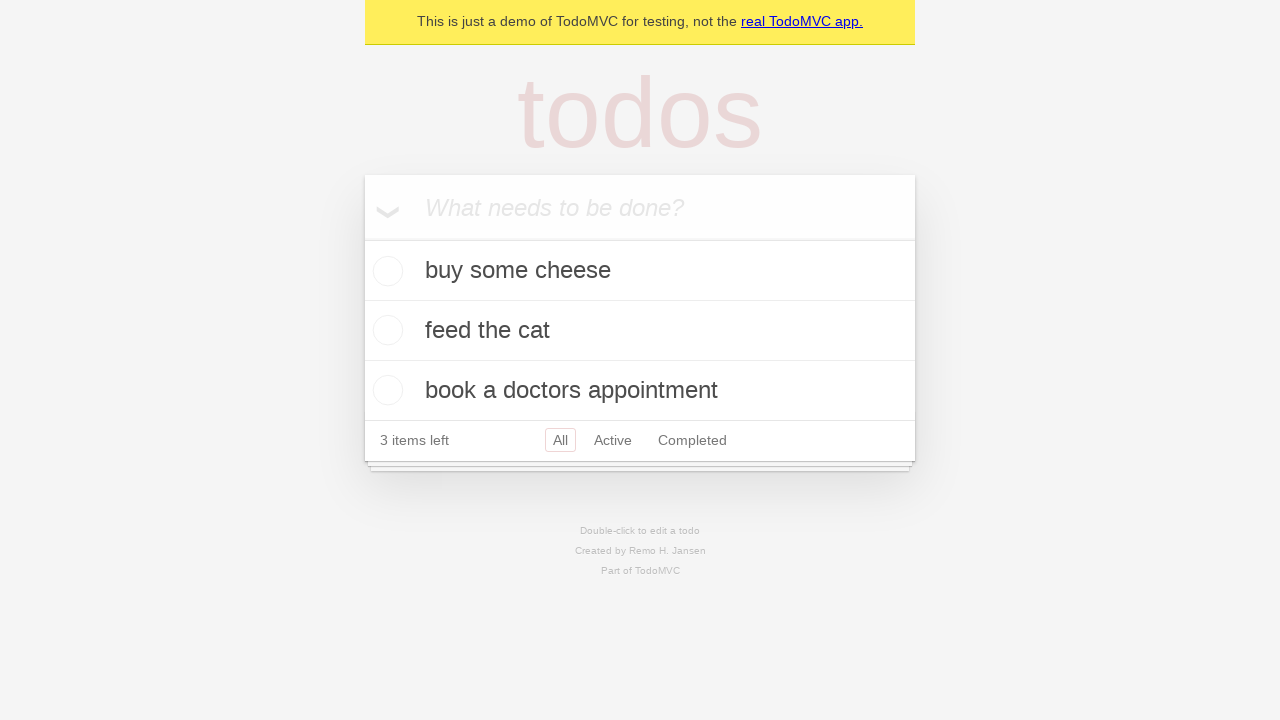

Waited for todo items to load
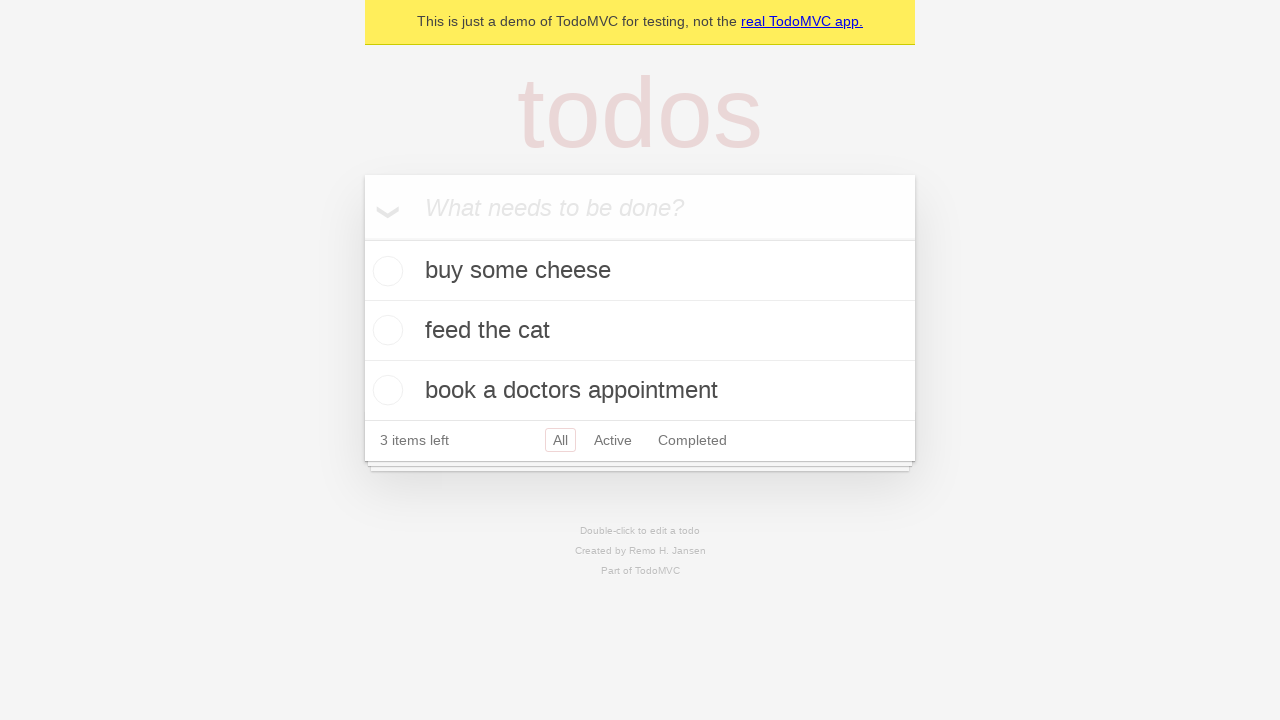

Double-clicked second todo to enter edit mode at (640, 331) on internal:testid=[data-testid="todo-item"s] >> nth=1
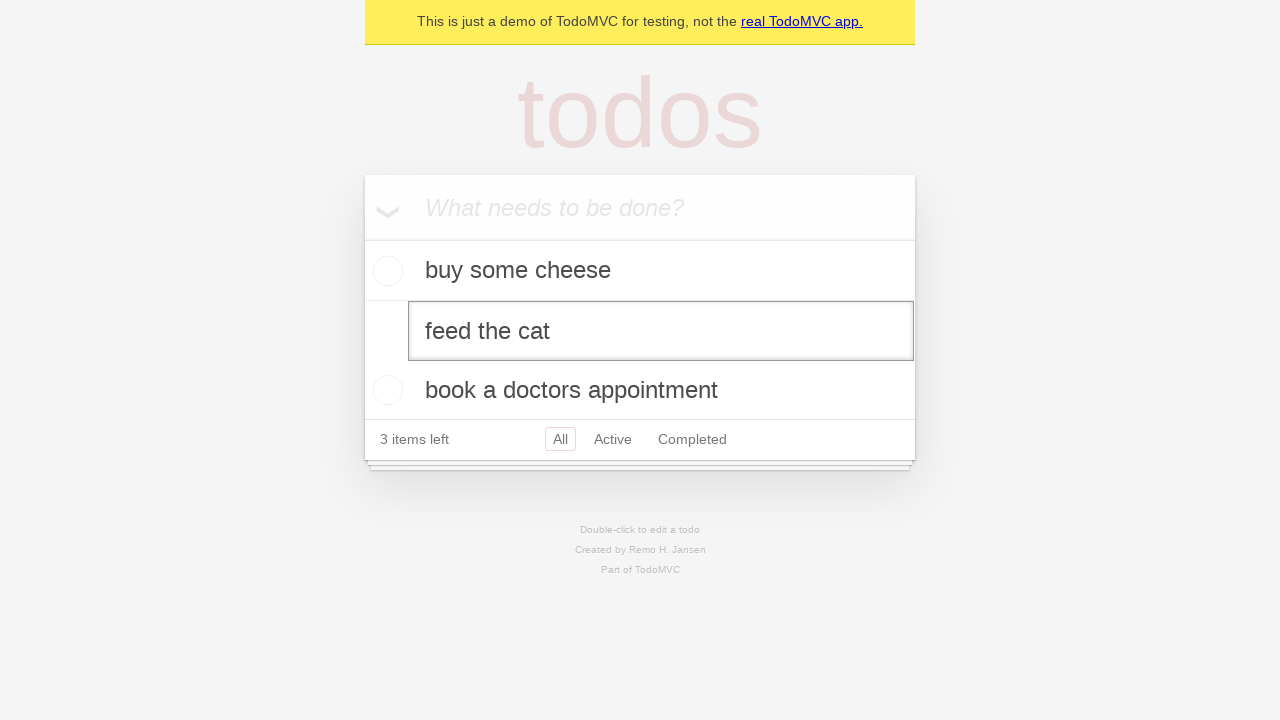

Filled edit field with 'buy some sausages' on internal:testid=[data-testid="todo-item"s] >> nth=1 >> internal:role=textbox[nam
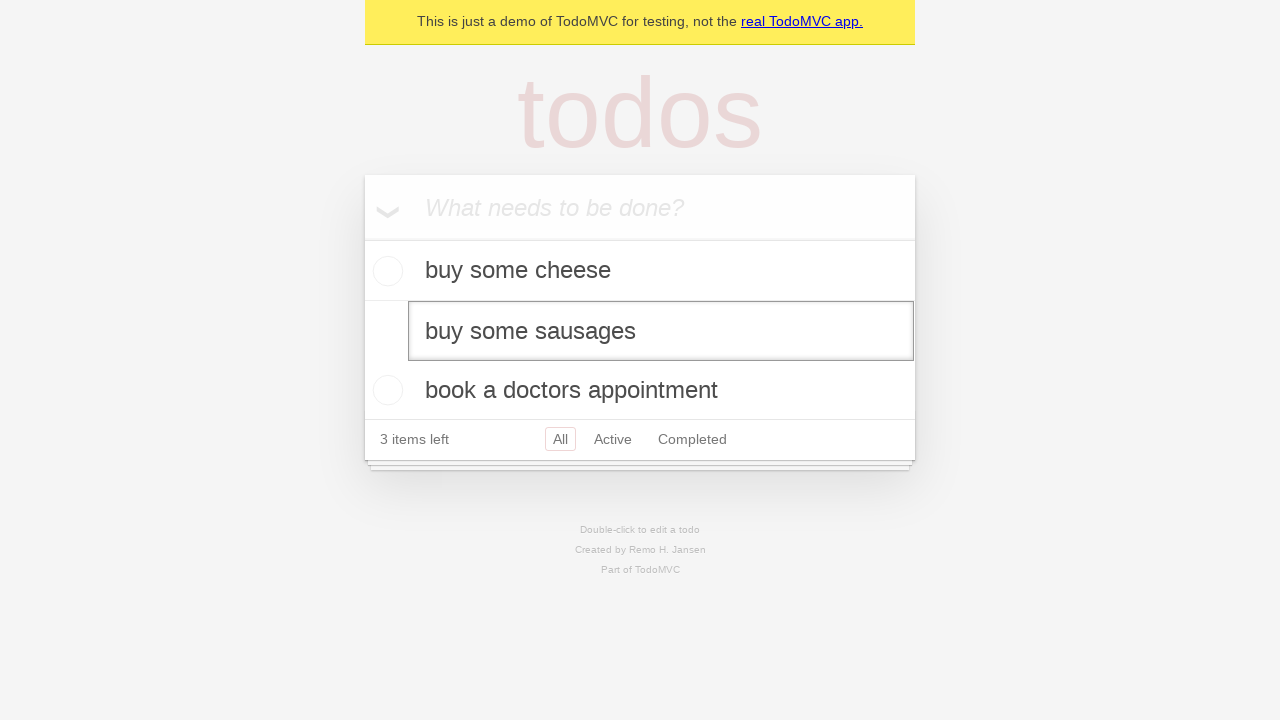

Pressed Escape to cancel edit and verify todo reverts to original text on internal:testid=[data-testid="todo-item"s] >> nth=1 >> internal:role=textbox[nam
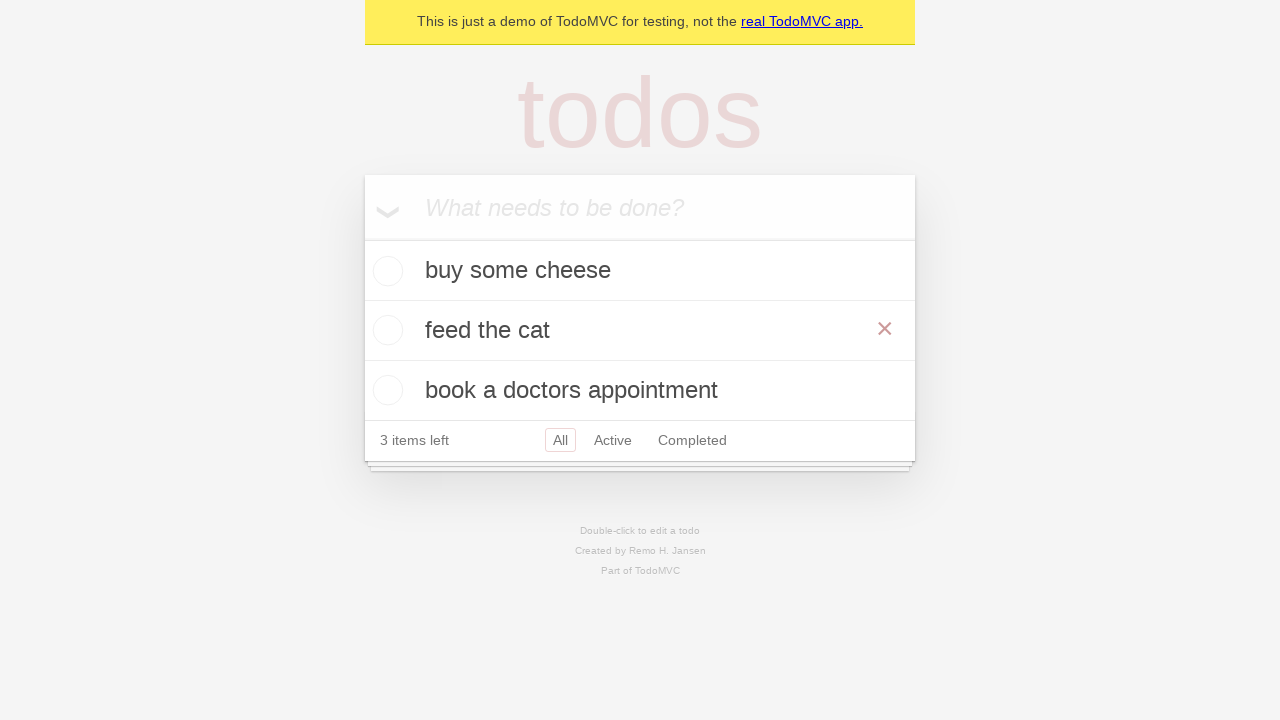

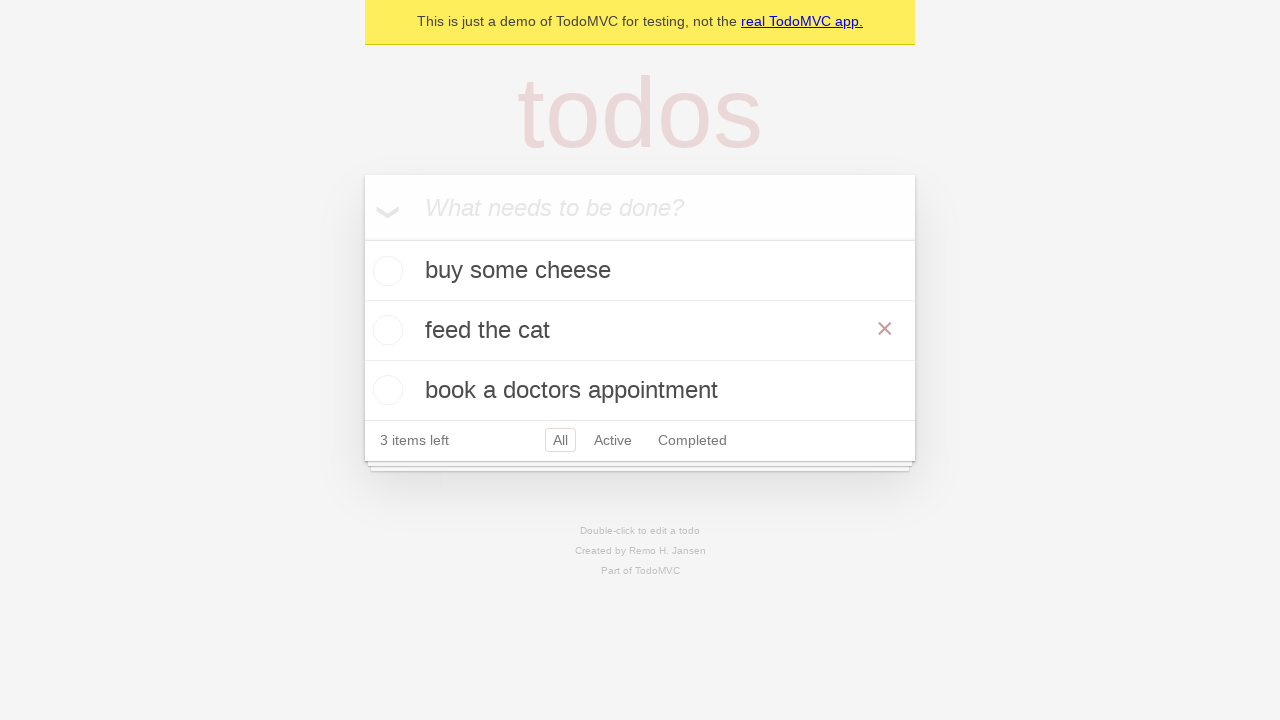